Tests checkbox functionality by selecting checkbox1 and unchecking checkbox2, then verifying their states

Starting URL: https://the-internet.herokuapp.com/checkboxes

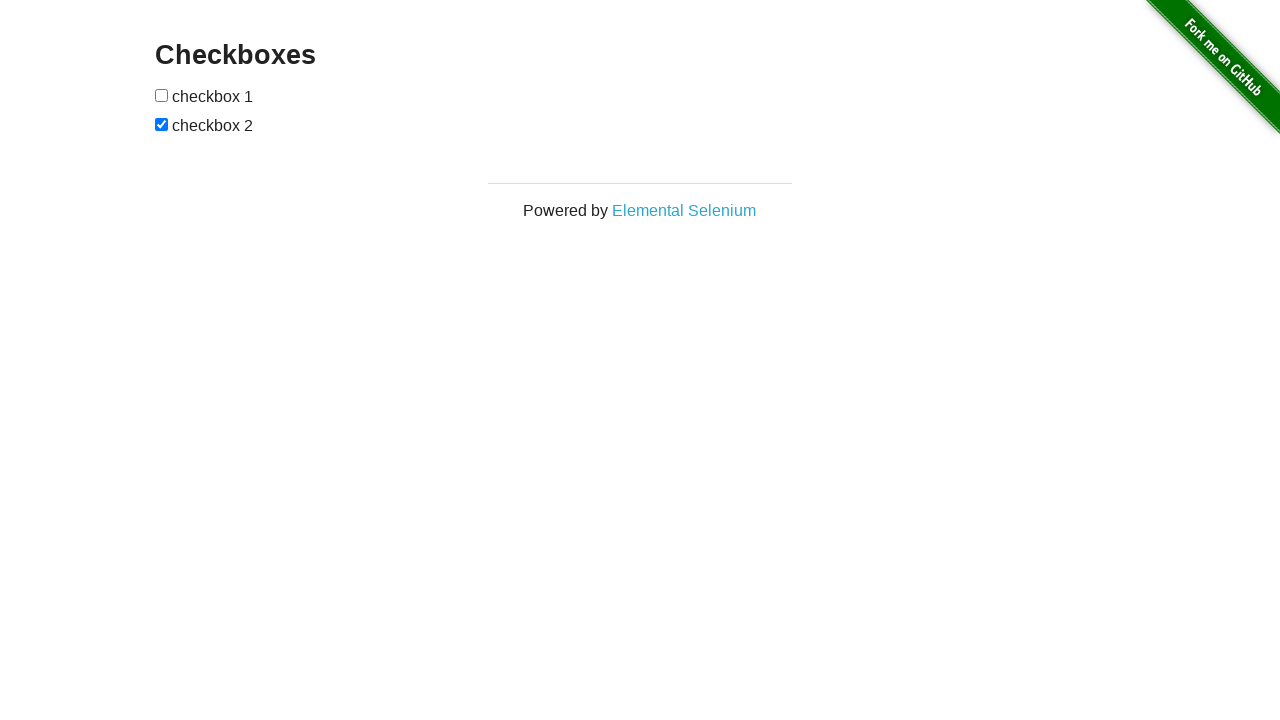

Waited for checkboxes to be visible
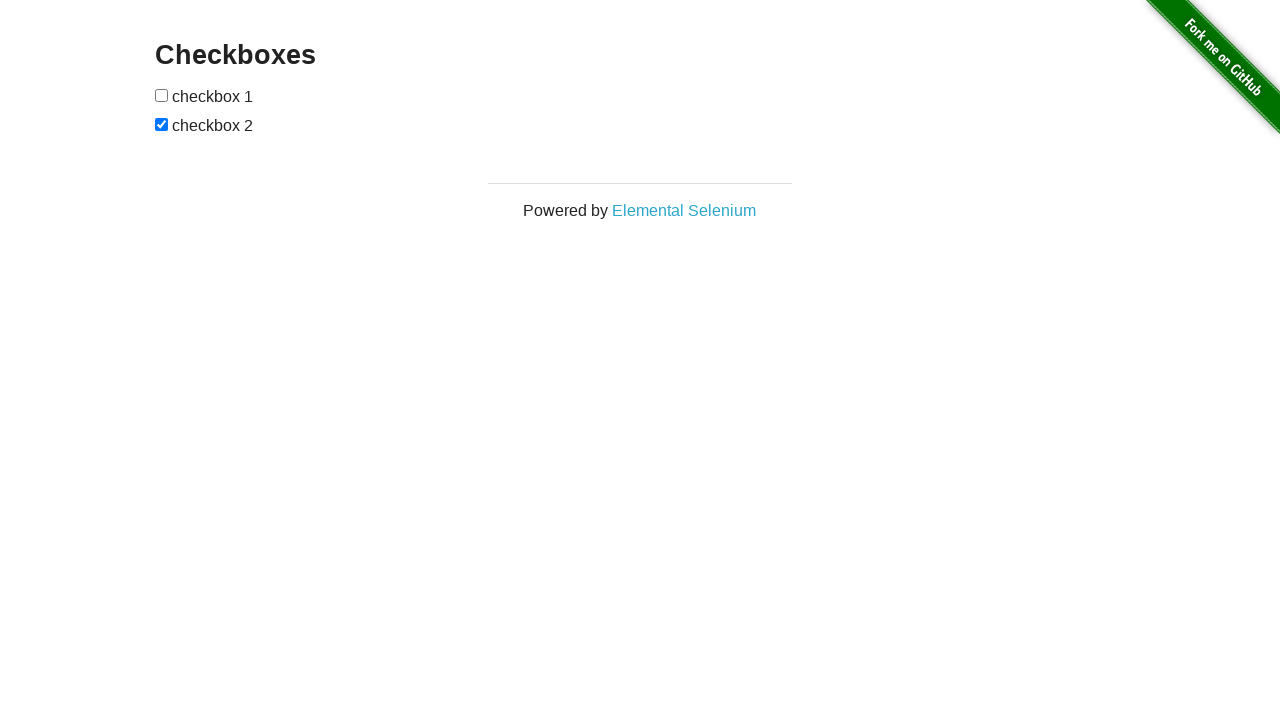

Located checkbox1 (first checkbox)
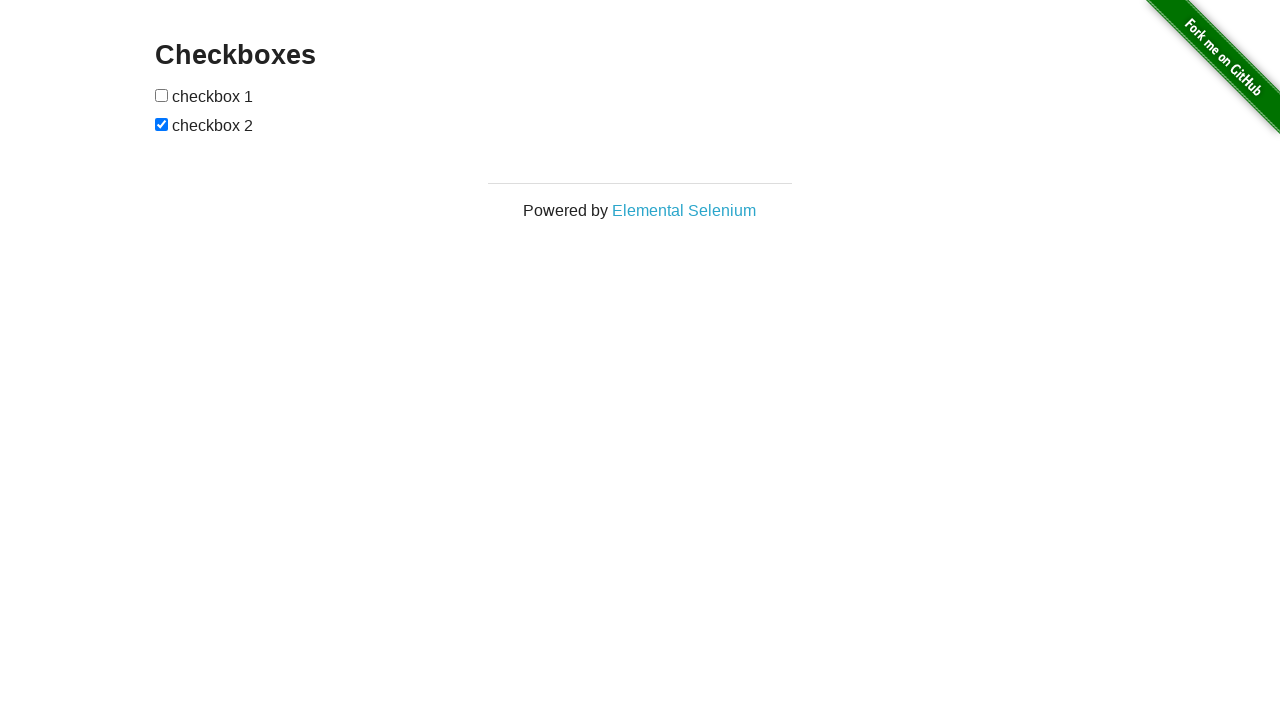

Checked checkbox1 at (162, 95) on input[type='checkbox'] >> nth=0
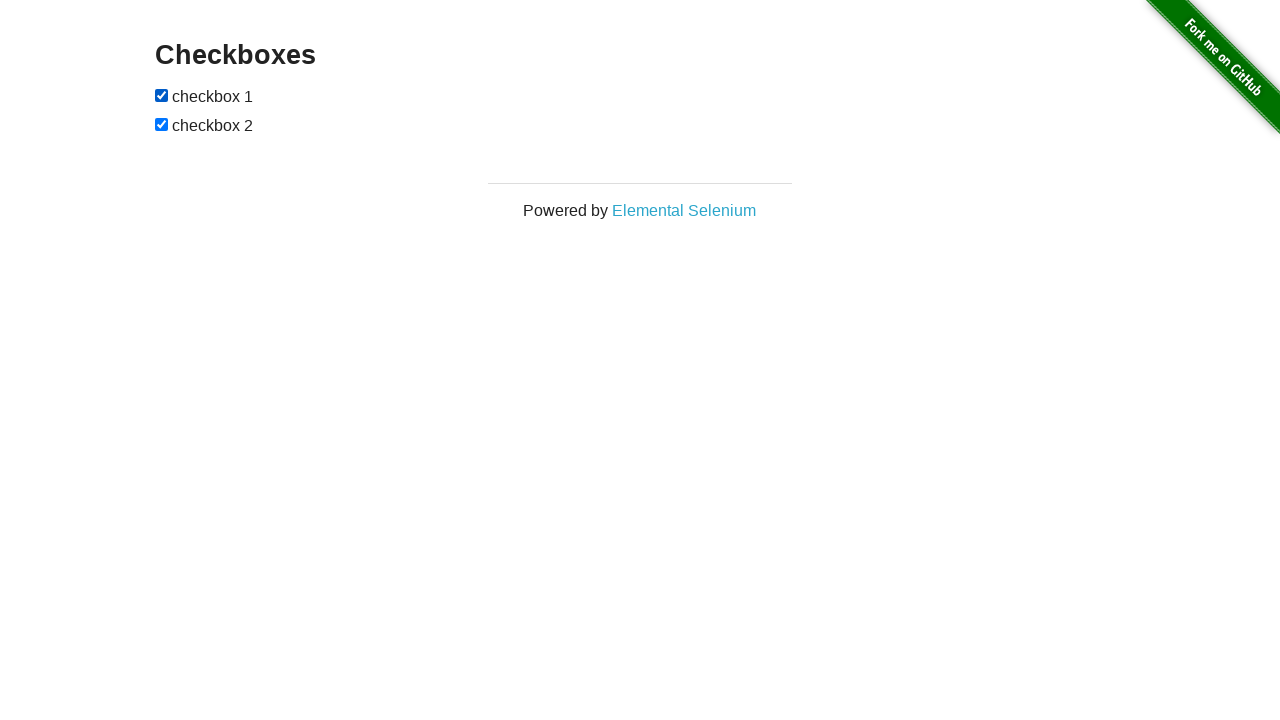

Located checkbox2 (second checkbox)
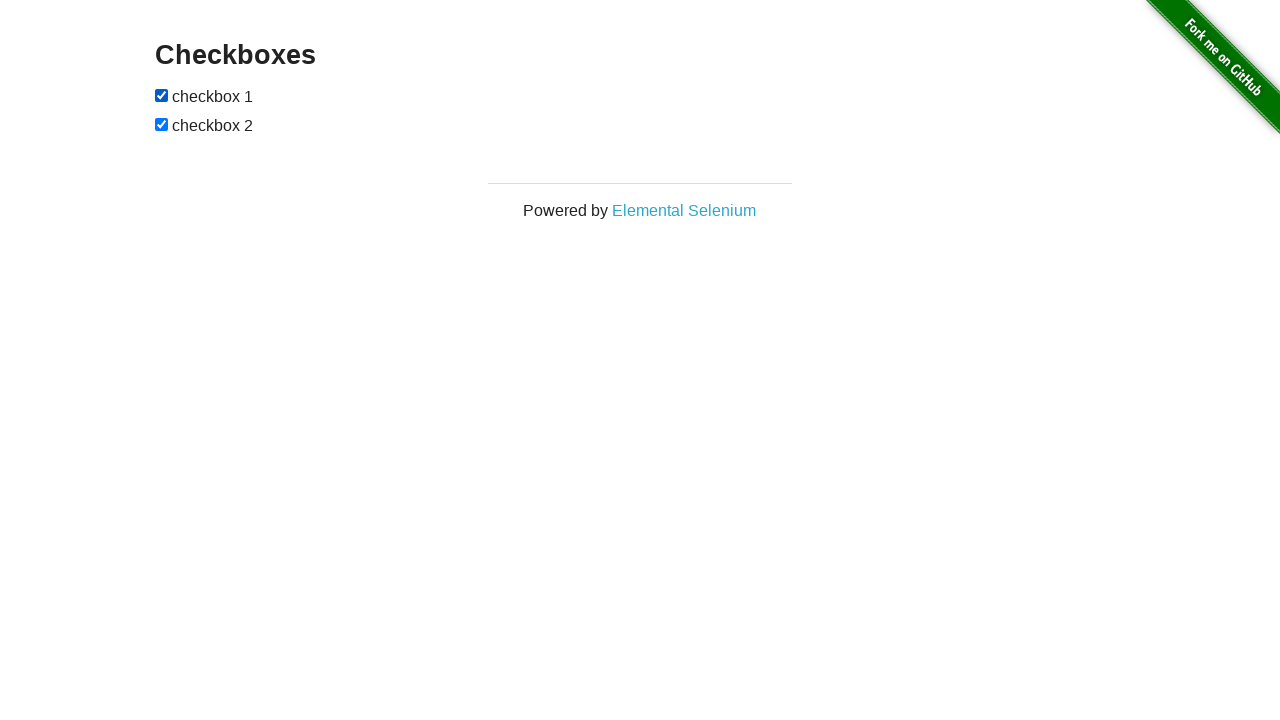

Unchecked checkbox2 at (162, 124) on input[type='checkbox'] >> nth=1
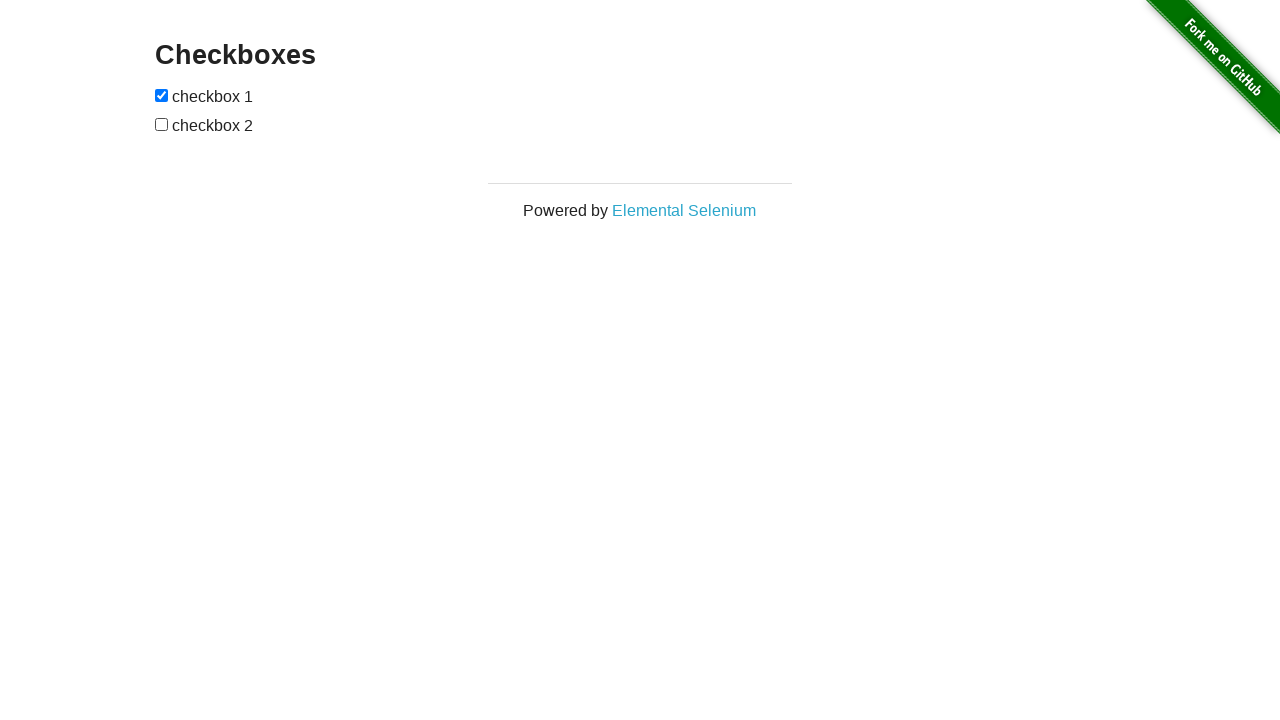

Verified checkbox1 is checked
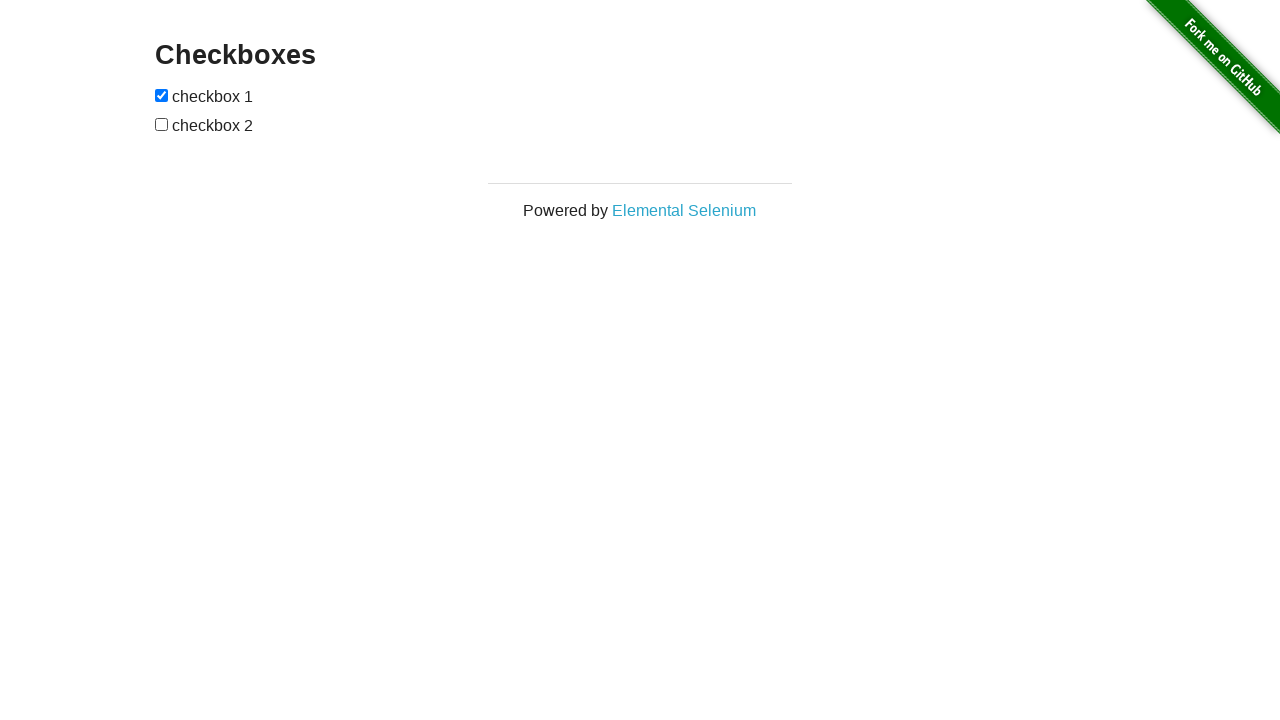

Verified checkbox2 is unchecked
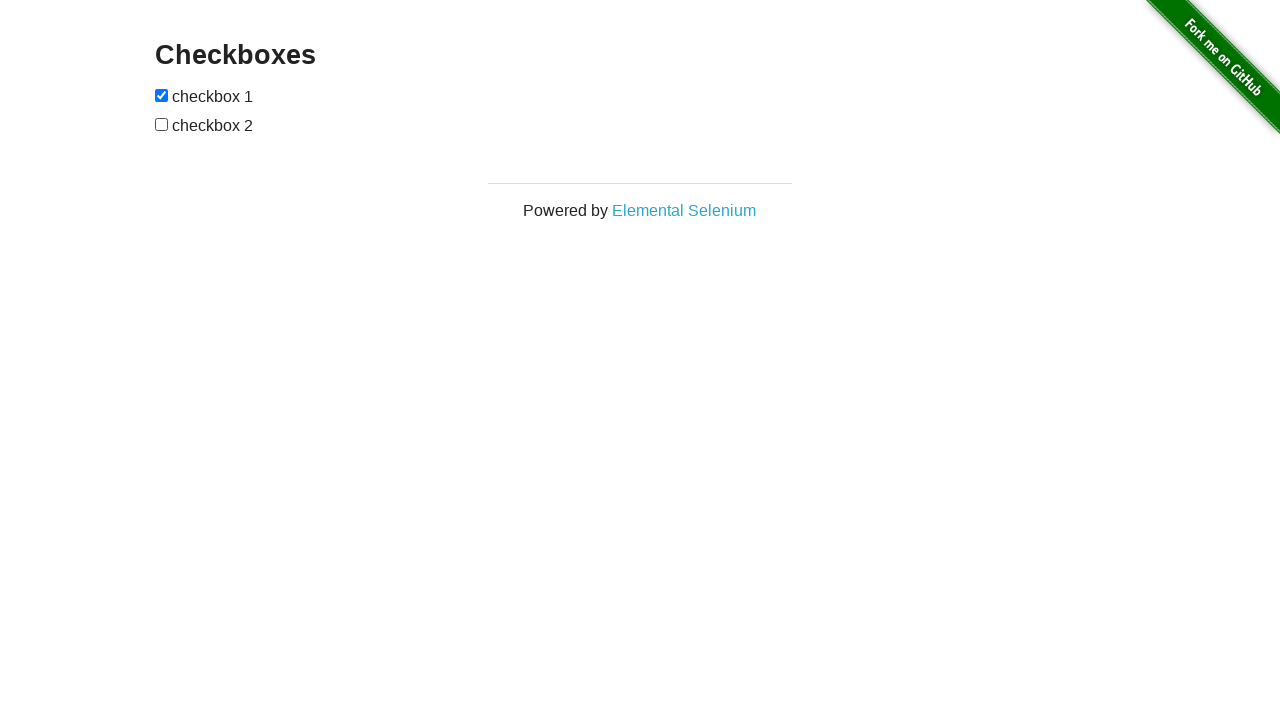

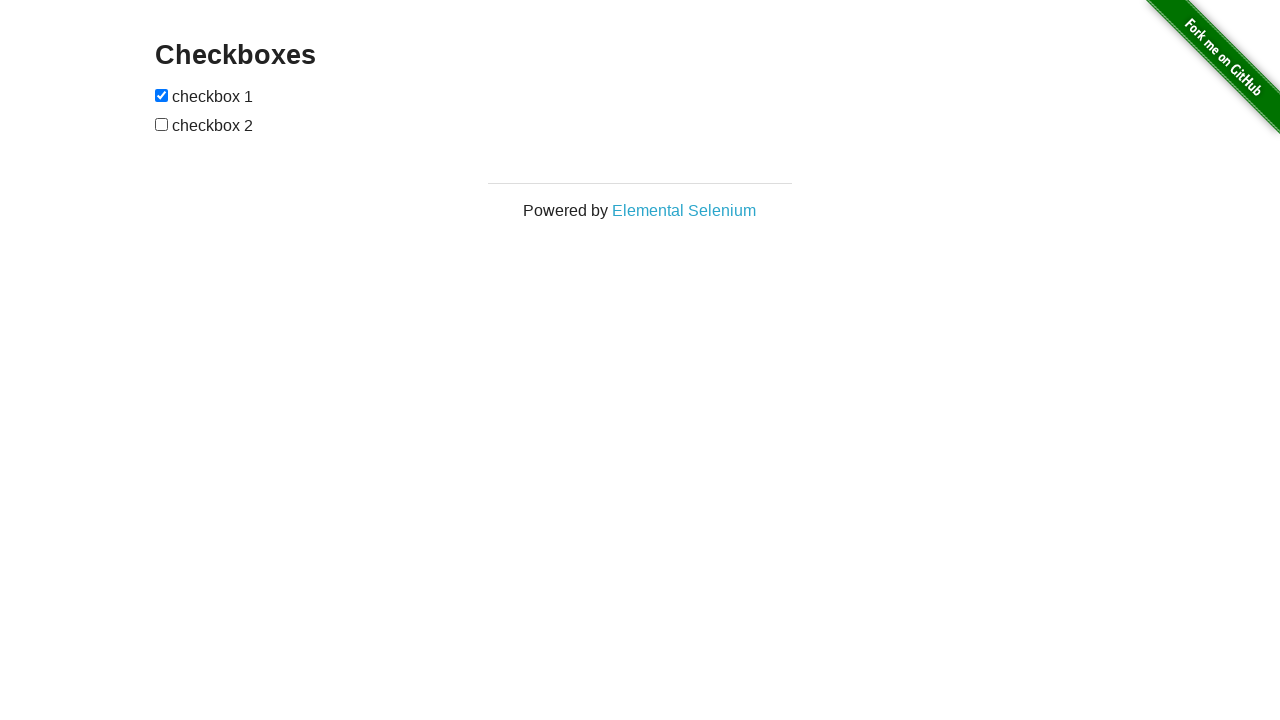